Selects a radio button option and submits the form without filling any text fields

Starting URL: http://formy-project.herokuapp.com/form

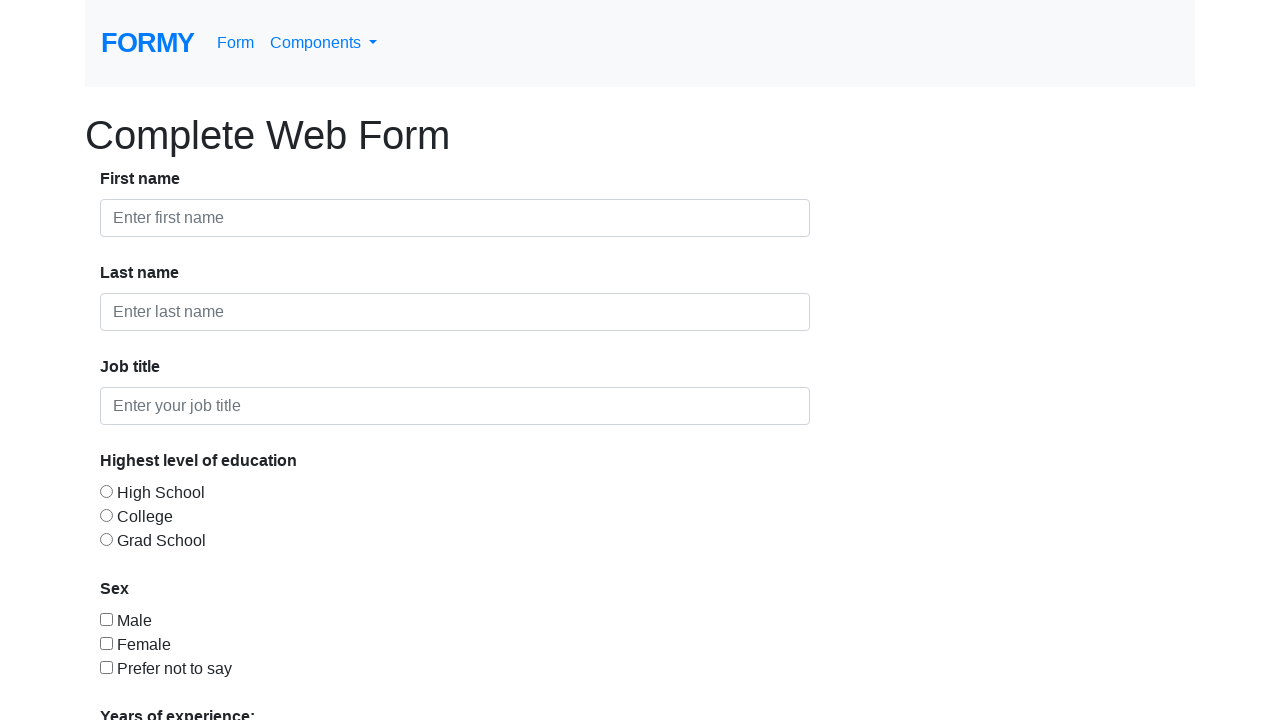

Selected radio button option 2 at (106, 515) on #radio-button-2
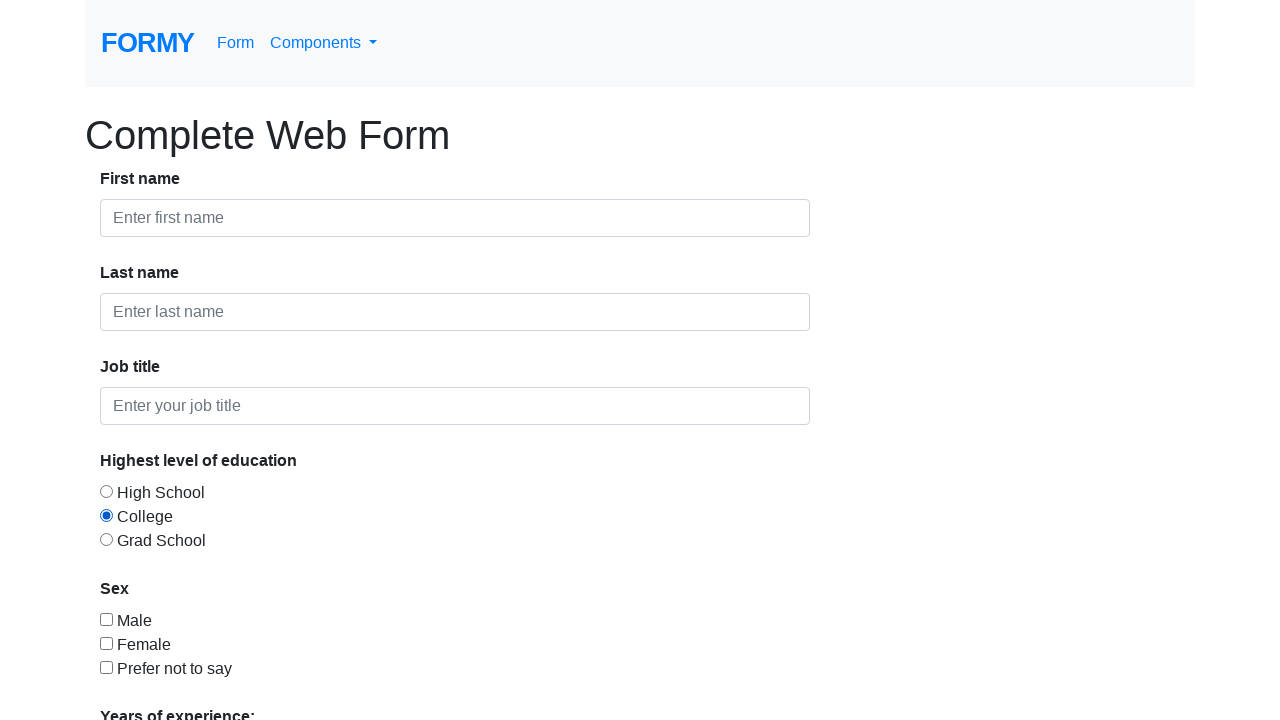

Submitted form without filling text fields at (148, 680) on xpath=/html/body/div/form/div/div[8]/a
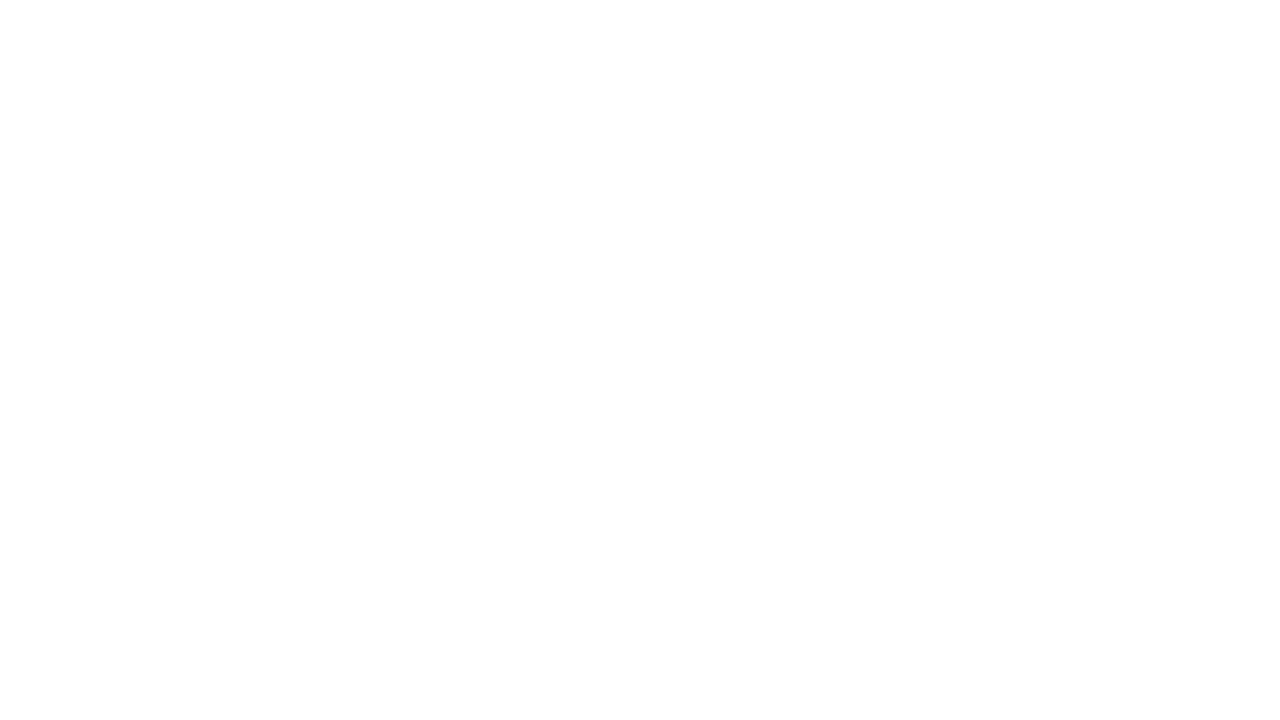

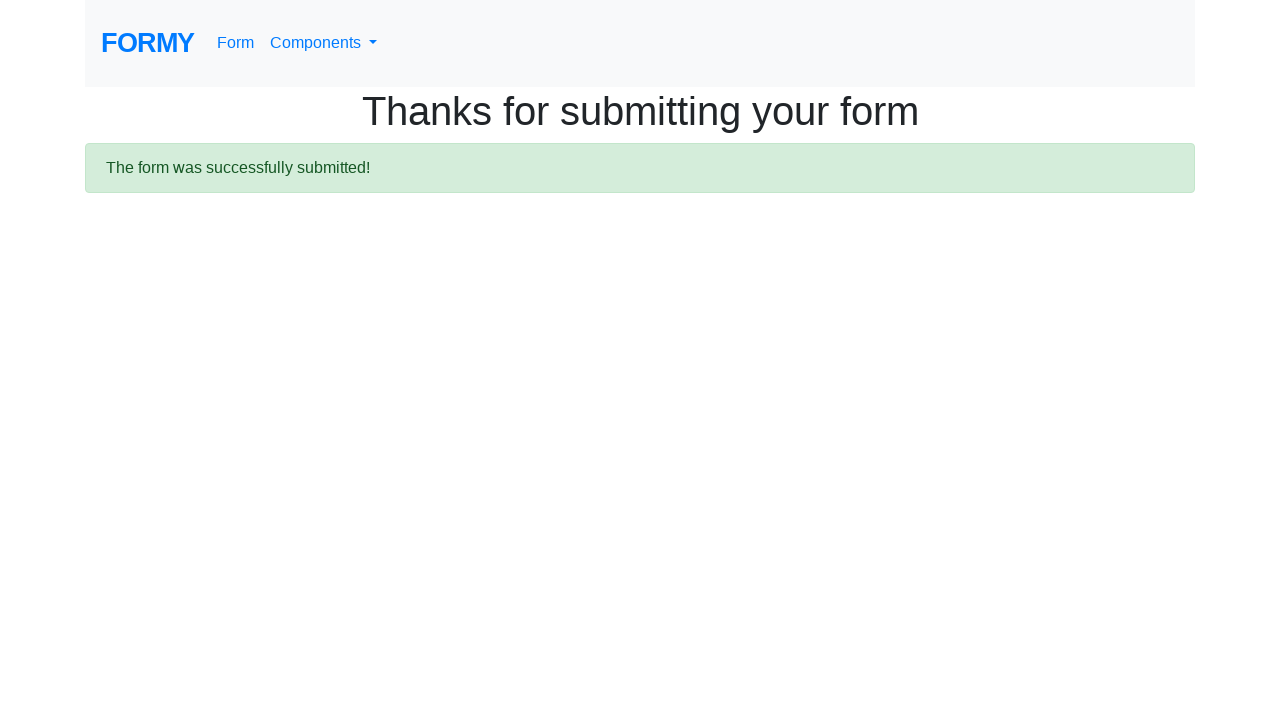